Tests status code links by clicking on them to verify different HTTP status codes

Starting URL: https://the-internet.herokuapp.com/status_codes

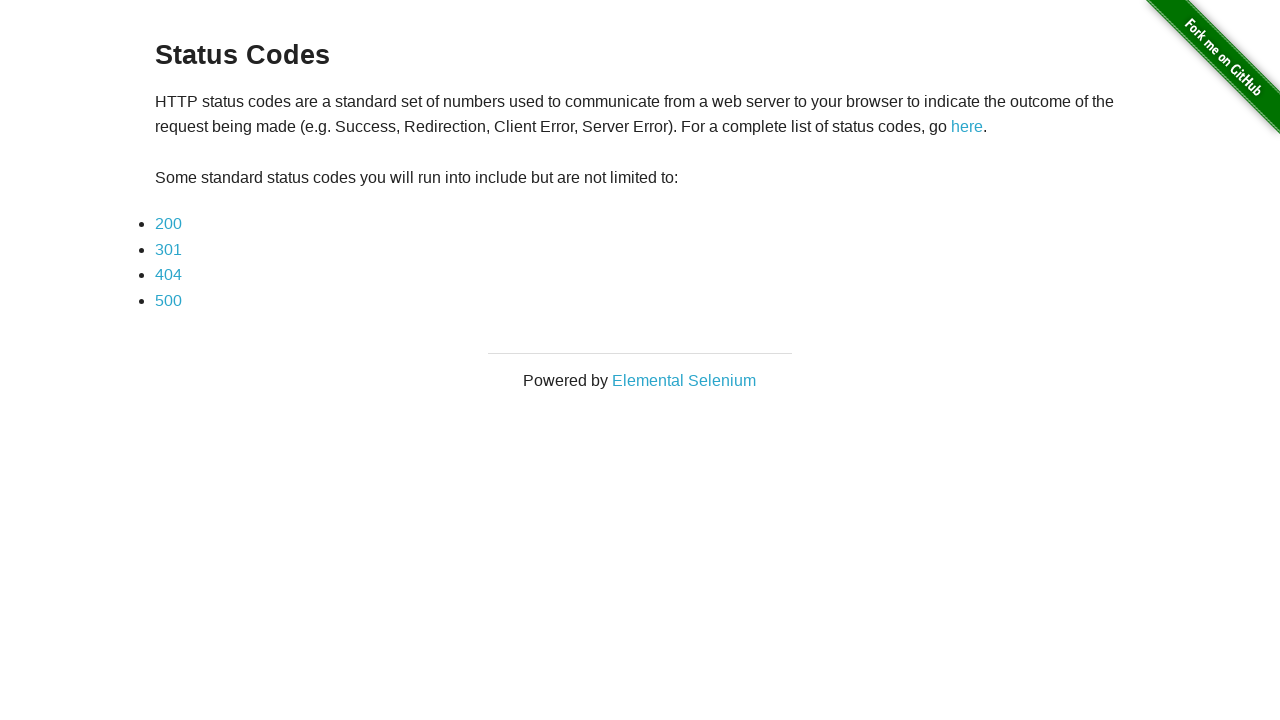

Clicked on status code 200 link at (168, 224) on a[href='status_codes/200']
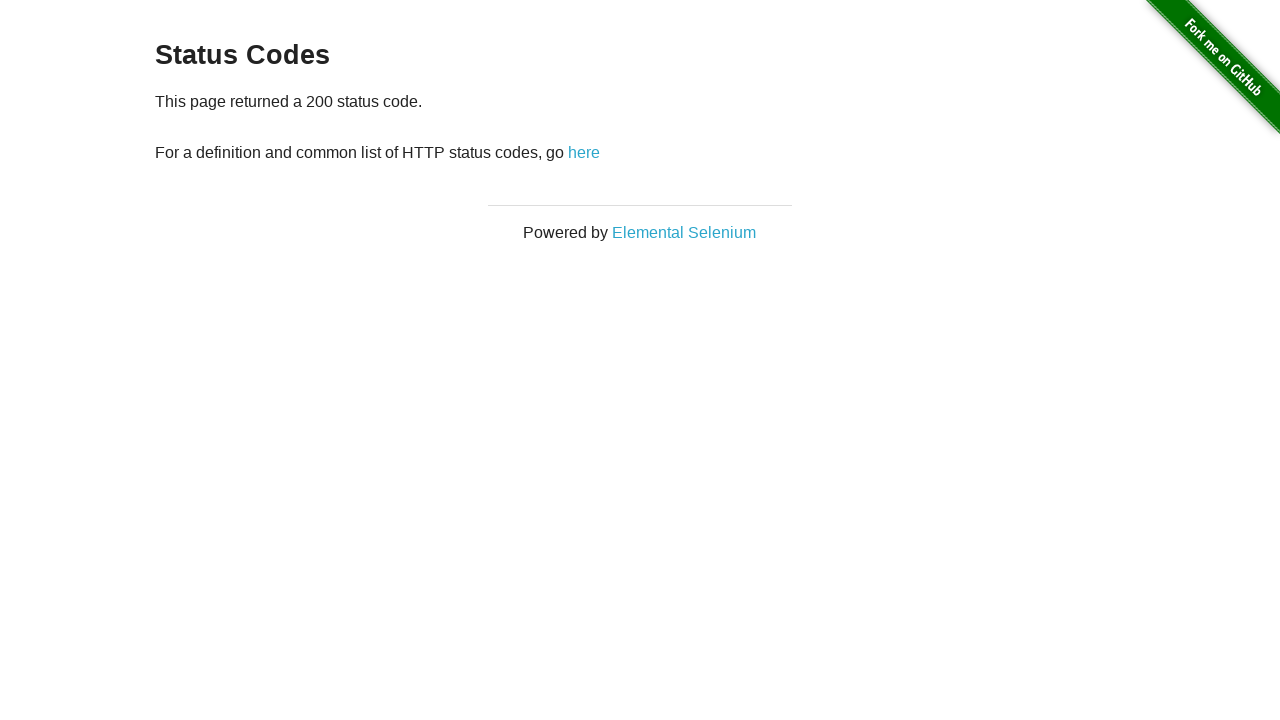

Status code 200 page loaded successfully
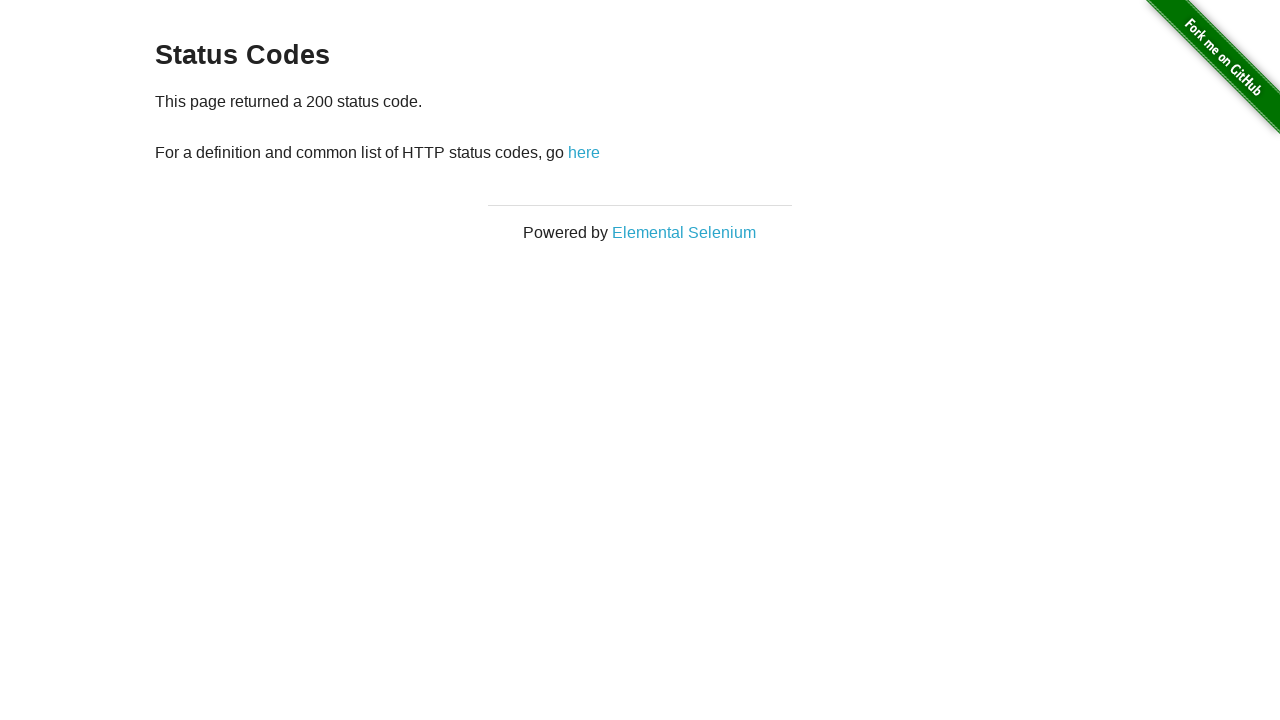

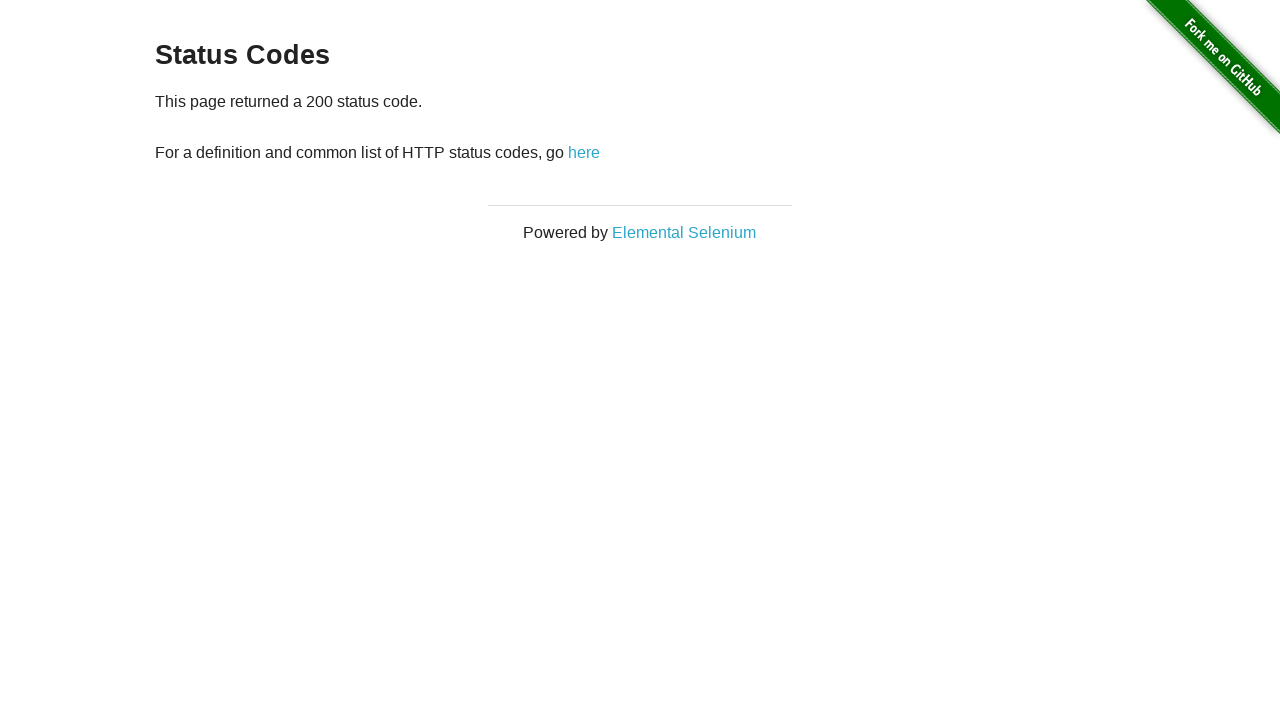